Tests partial link text locator functionality by navigating to a practice page and clicking a link that contains "Bad" in its text

Starting URL: https://www.tutorialspoint.com/selenium/practice/links.php

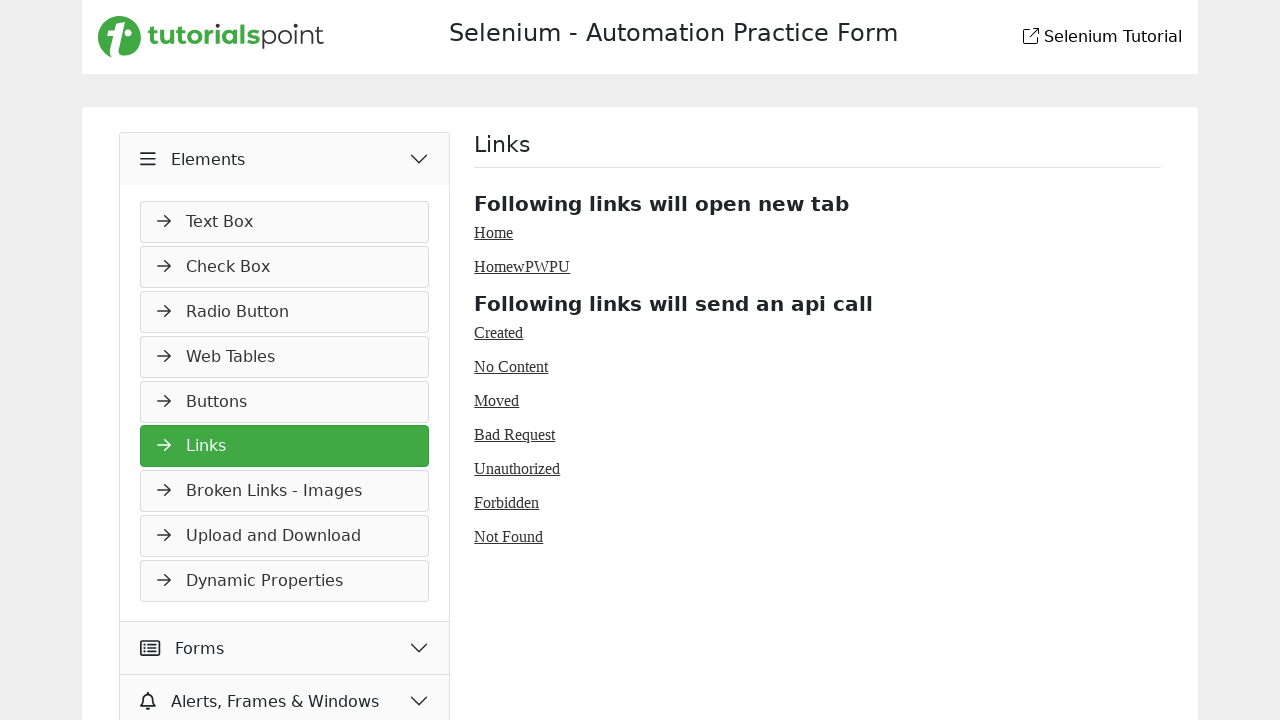

Navigated to the practice links page
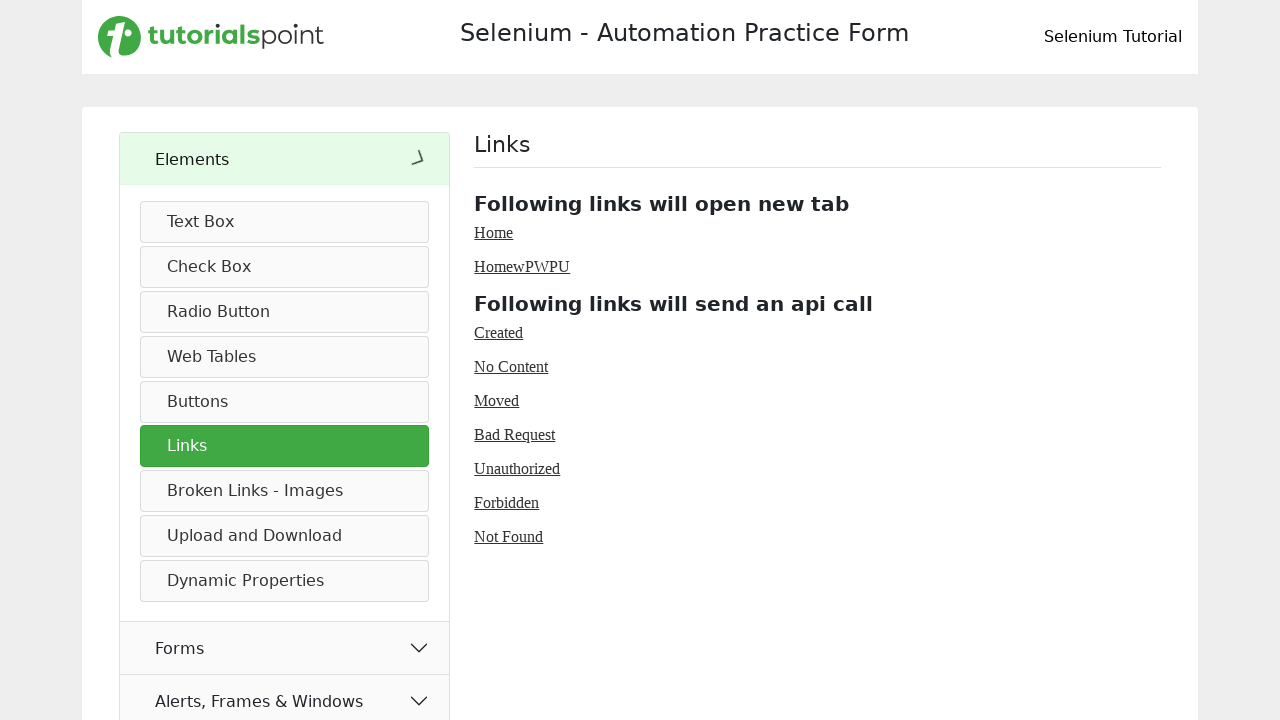

Clicked on link containing 'Bad' in its text at (515, 434) on a:has-text('Bad')
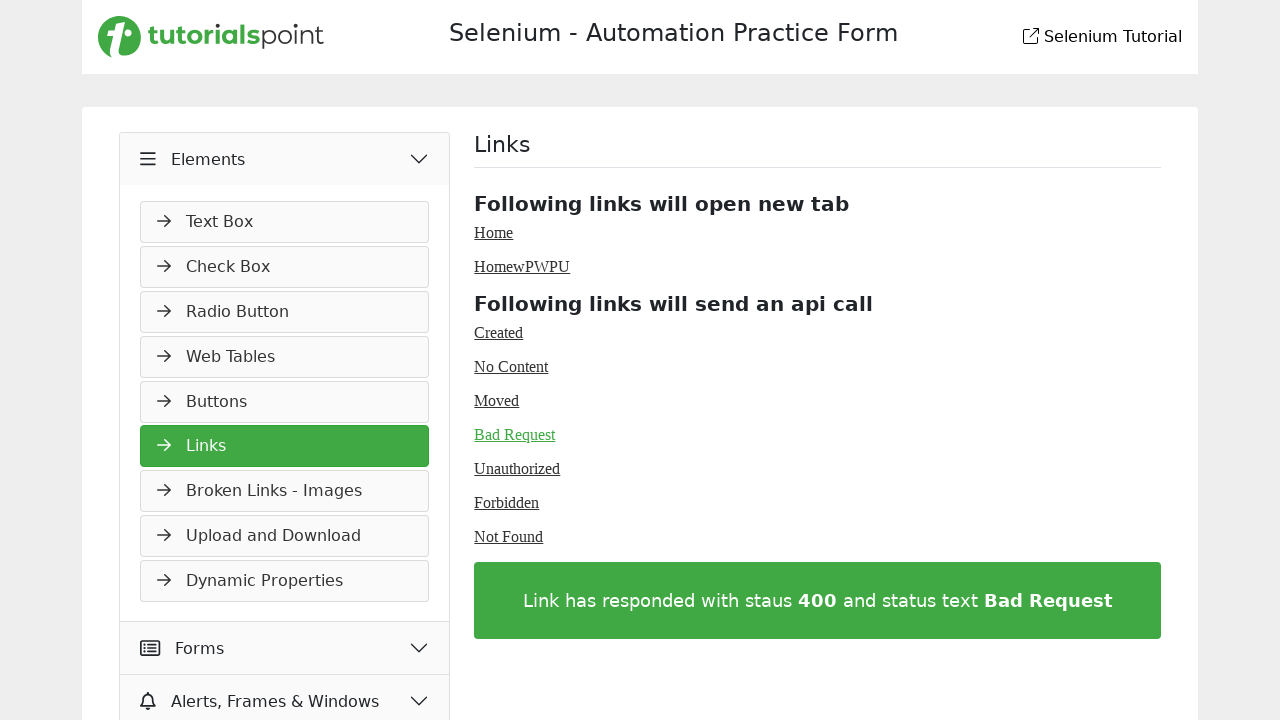

Page load completed after clicking the link
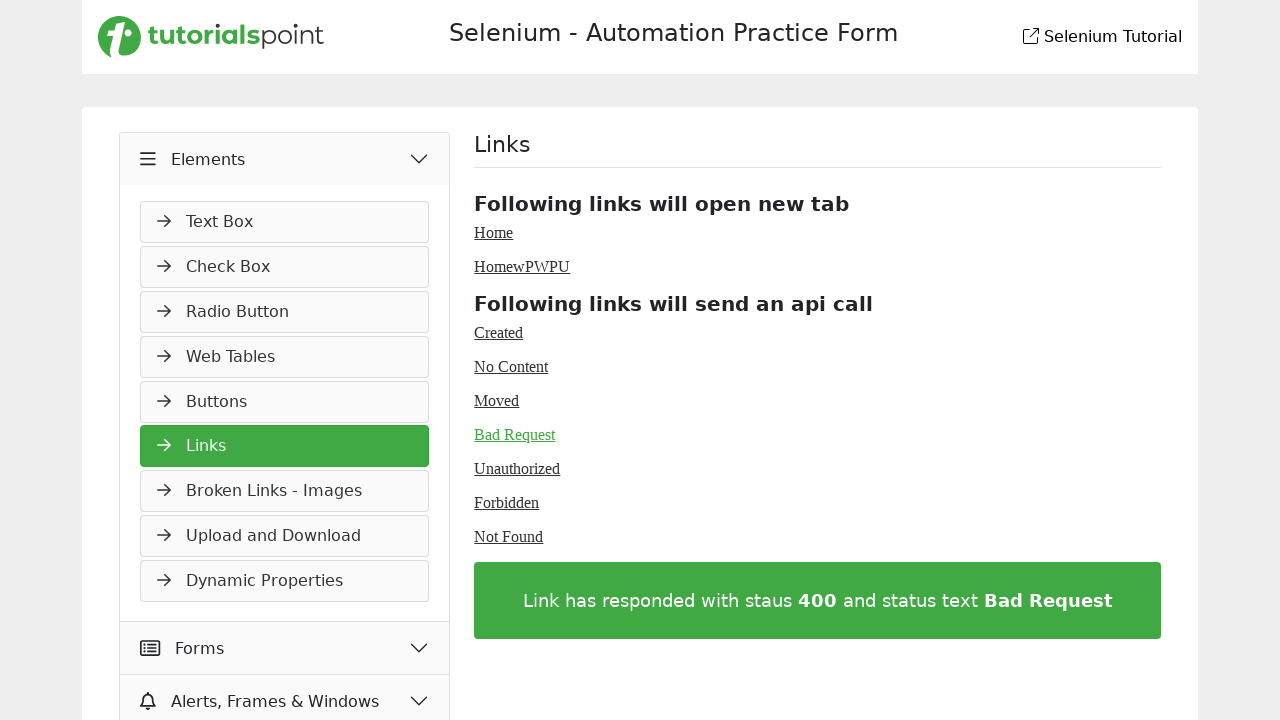

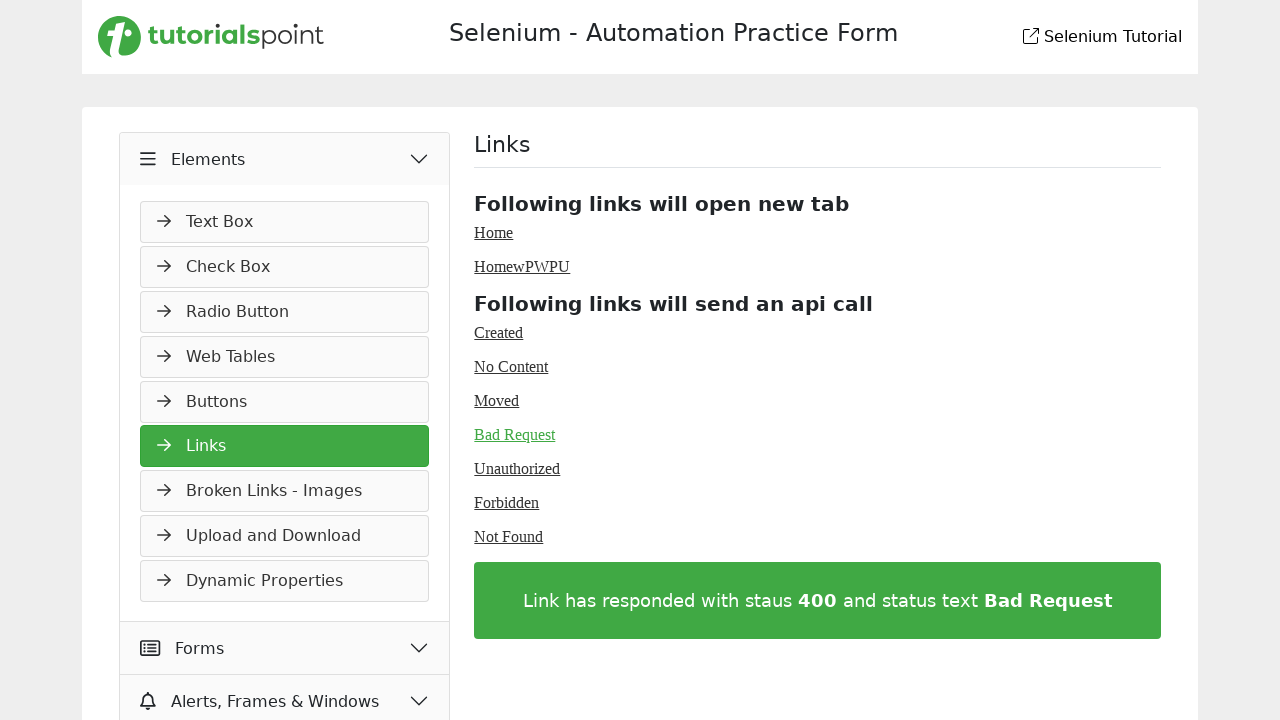